Tests double-click functionality to trigger an alert and accepts it

Starting URL: https://artoftesting.com/samplesiteforselenium

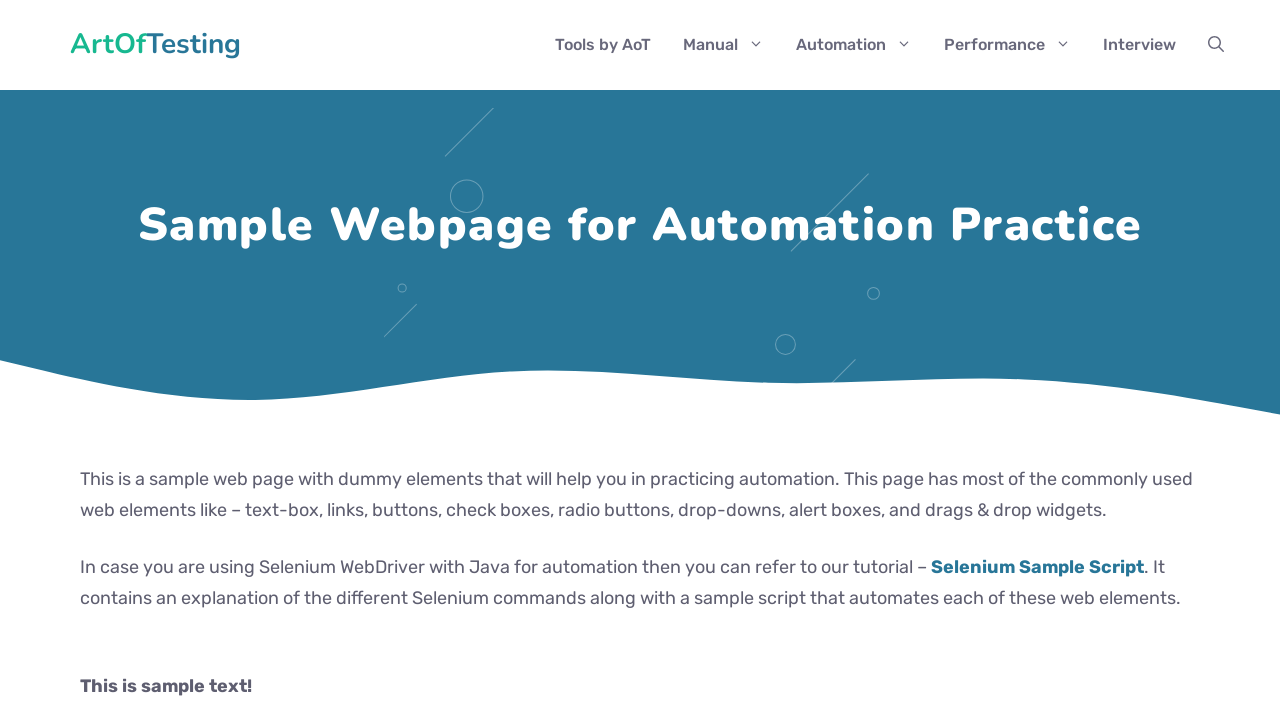

Double-clicked the alert trigger button at (242, 361) on #dblClkBtn
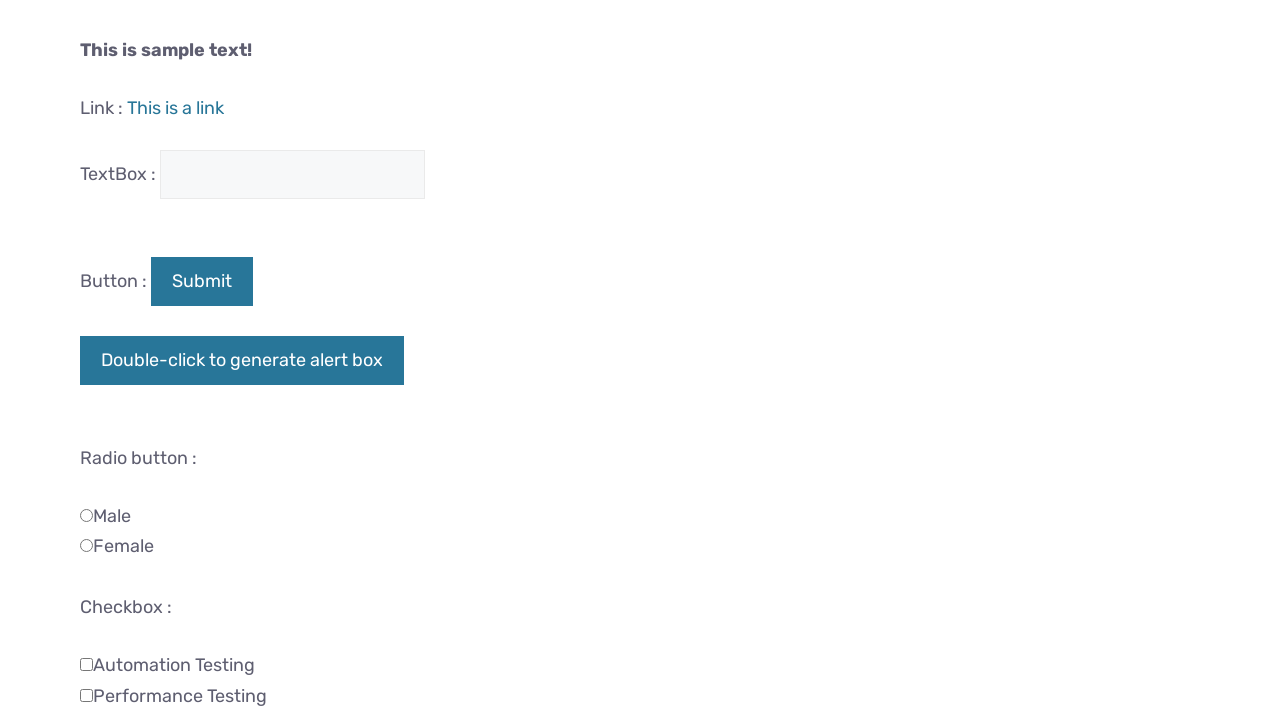

Set up dialog handler to accept alert
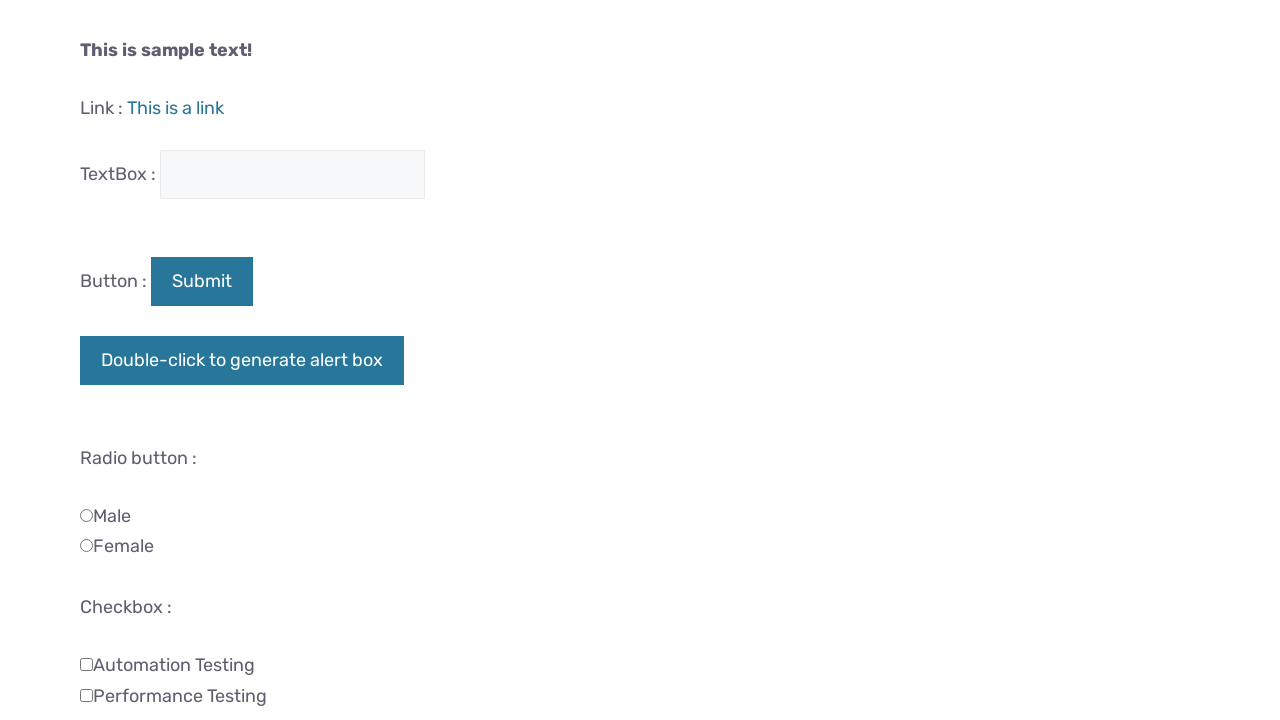

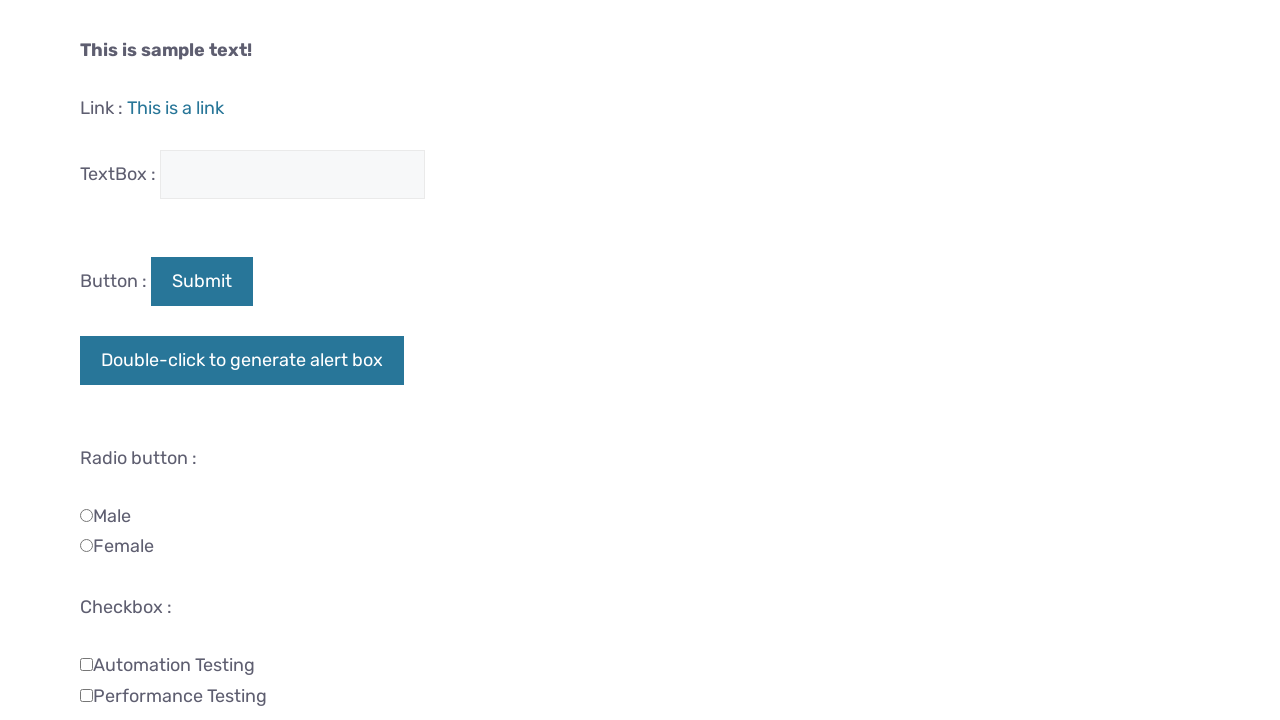